Tests radio button functionality on a practice page by selecting various radio options including browser preference, city selection, and age range

Starting URL: https://www.leafground.com/radio.xhtml

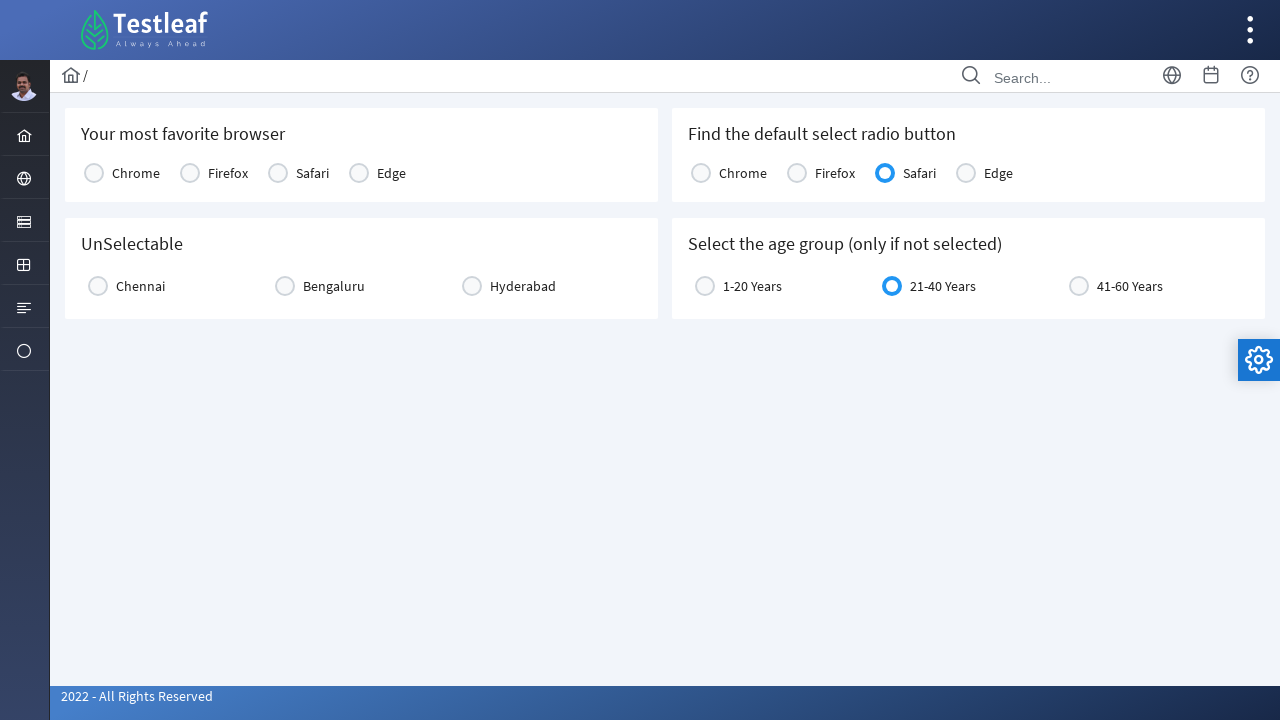

Selected Firefox in most favorite browser section at (228, 173) on xpath=//div[@class='ui-radiobutton-box ui-widget ui-corner-all ui-state-default'
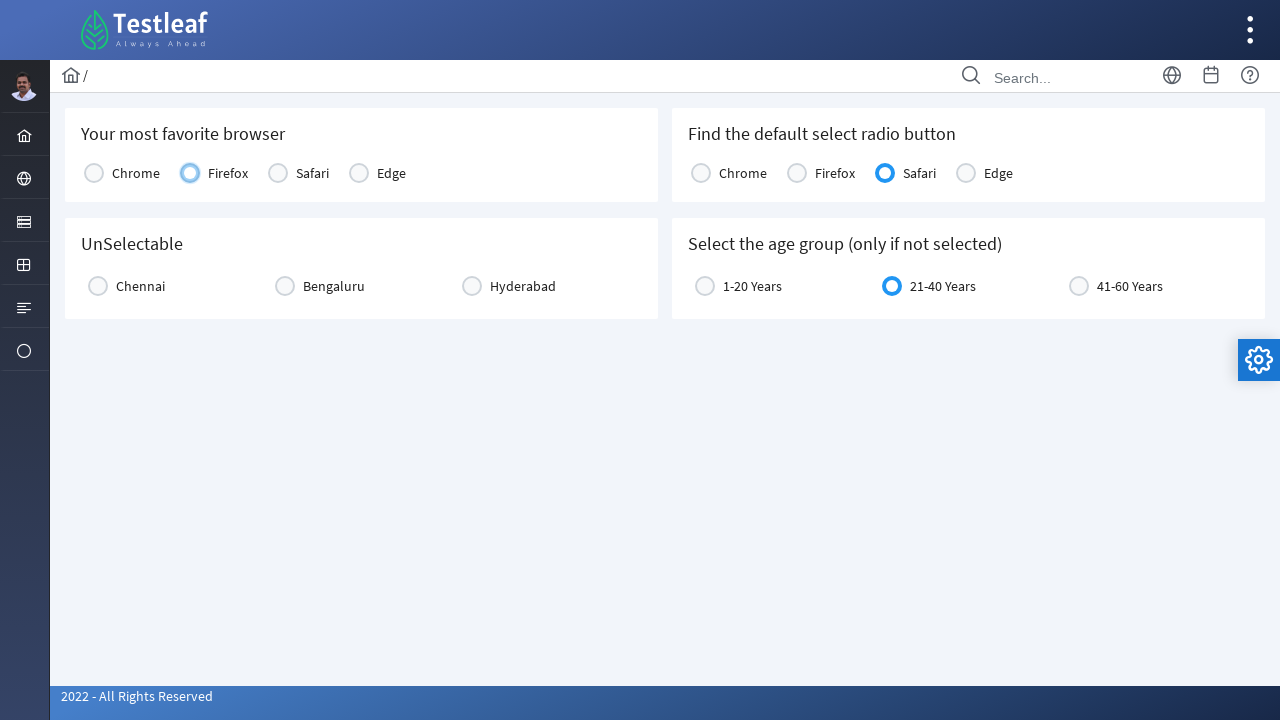

Selected Chennai in unselectable section at (140, 286) on xpath=//div[@class='ui-radiobutton-box ui-widget ui-corner-all ui-state-default'
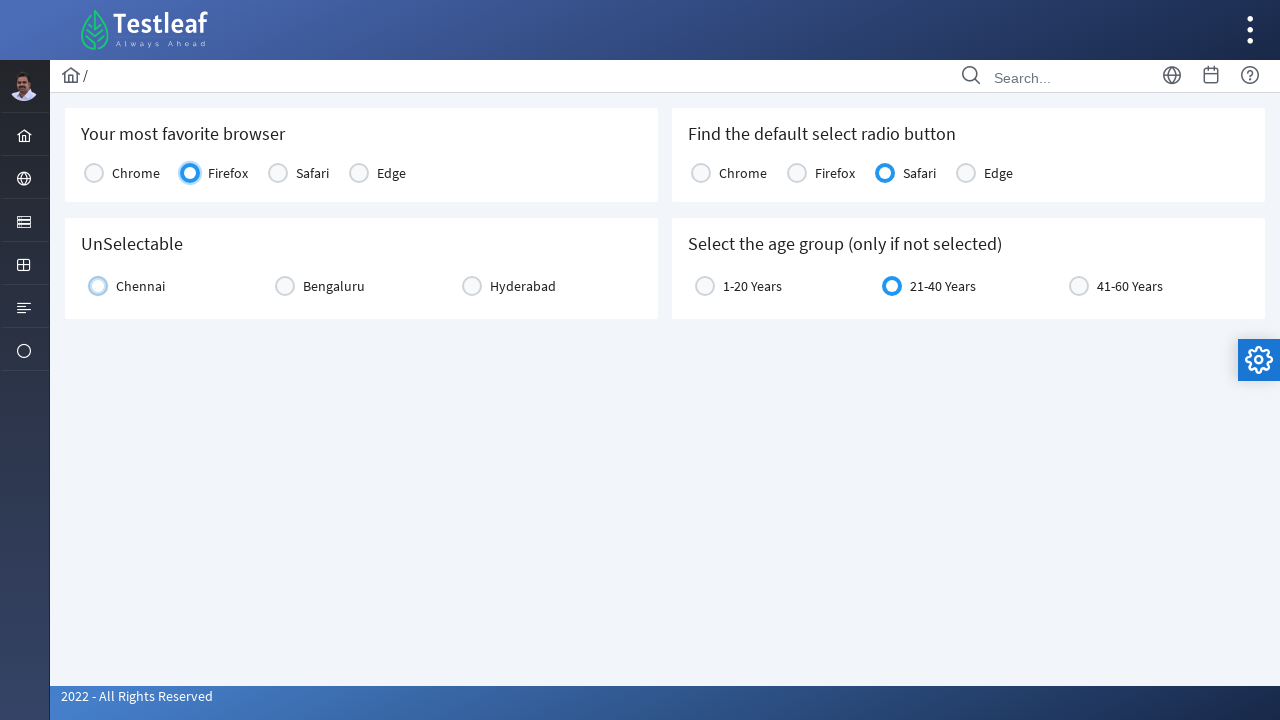

Attempted to unselect Chennai by clicking again at (140, 286) on xpath=//div[@class='ui-radiobutton-box ui-widget ui-corner-all ui-state-default'
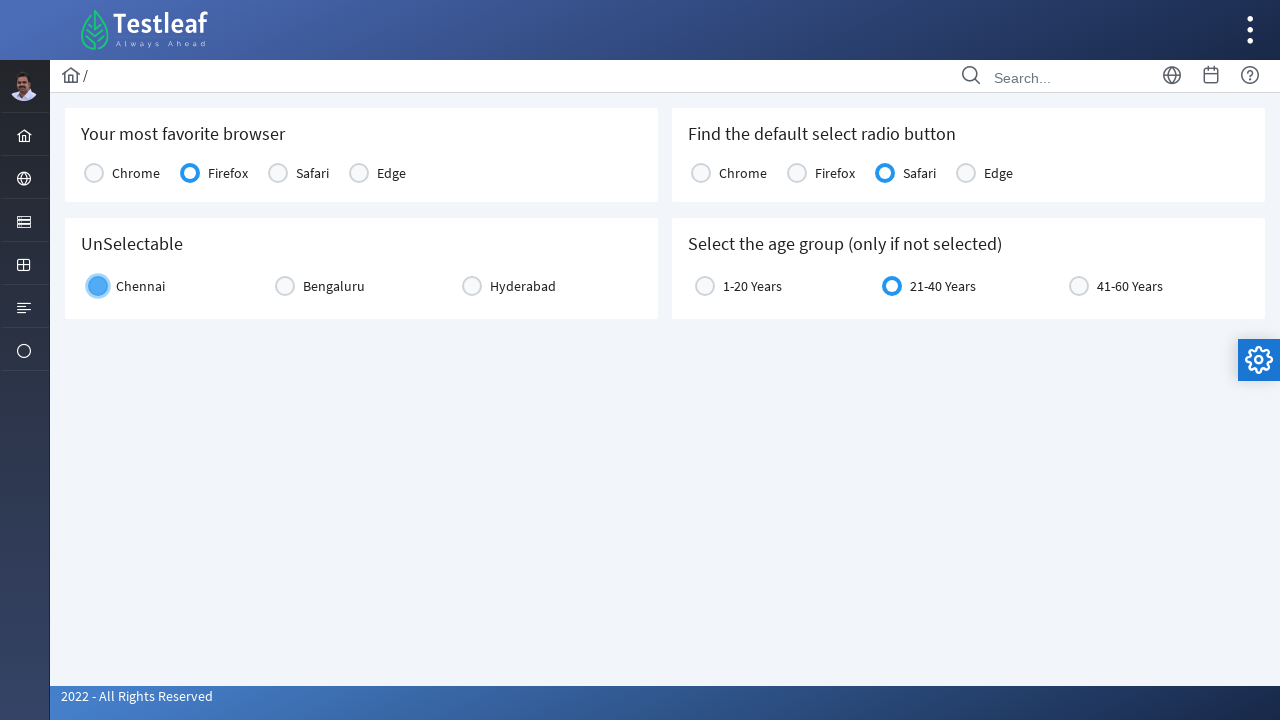

Selected Firefox in second section at (835, 173) on xpath=//div[@class='ui-radiobutton-box ui-widget ui-corner-all ui-state-default'
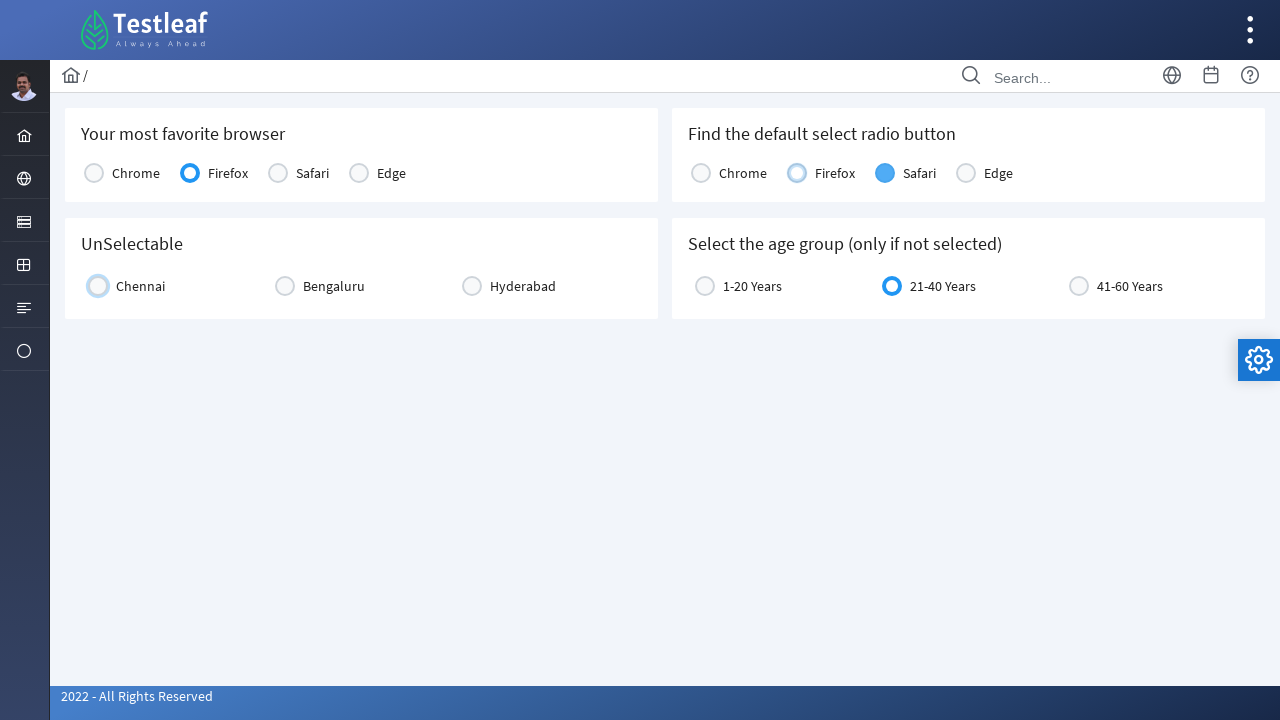

Located age range radio button for 21-40 Years
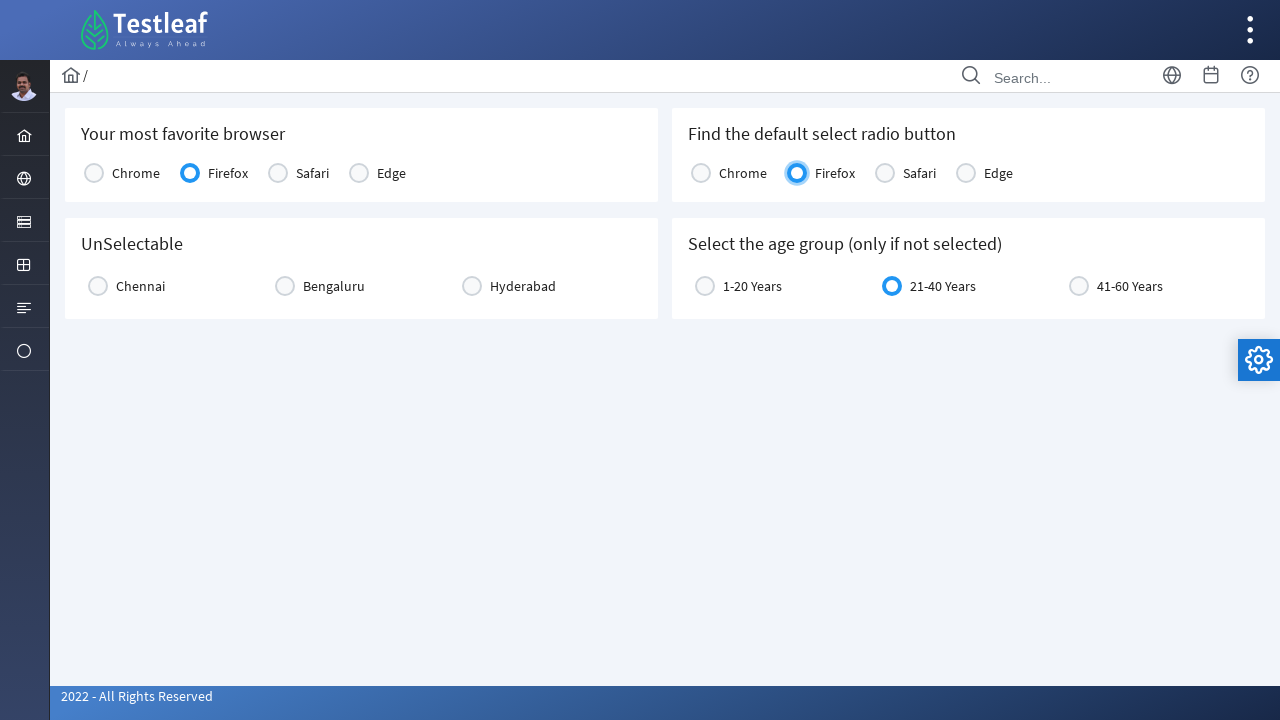

Selected age range 21-40 Years at (943, 286) on xpath=//div[@class='ui-radiobutton-box ui-widget ui-corner-all ui-state-default'
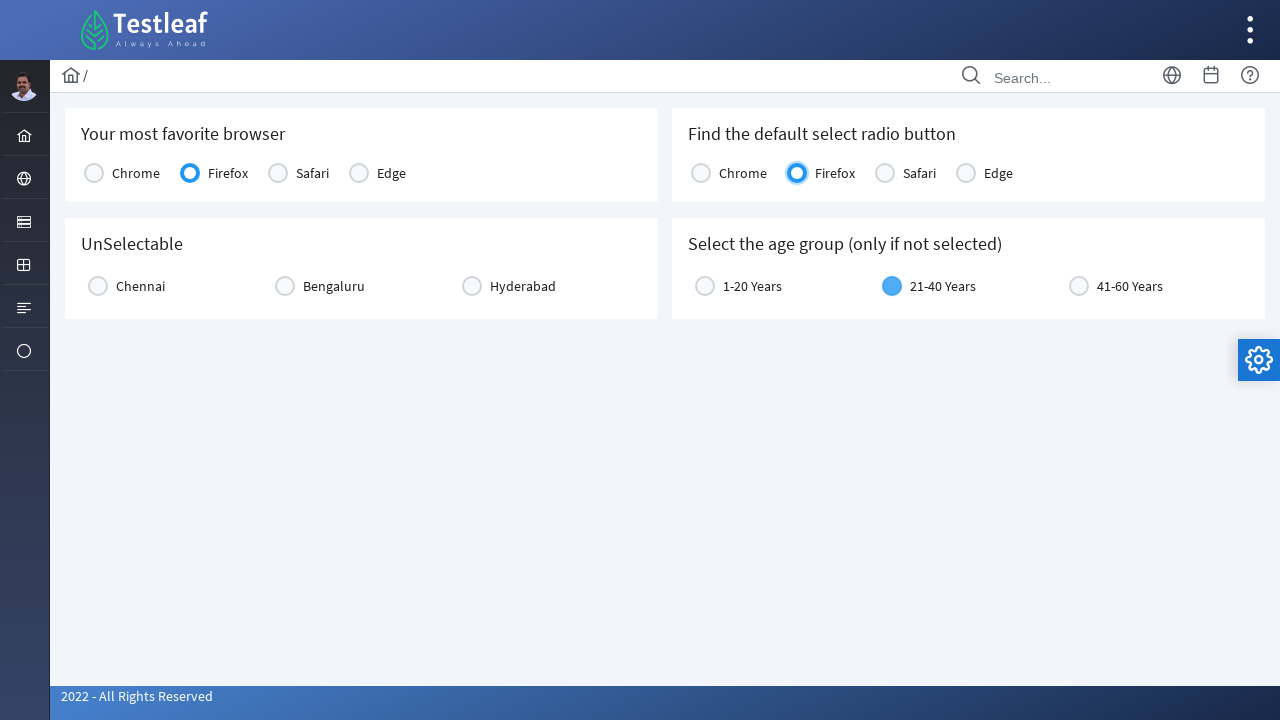

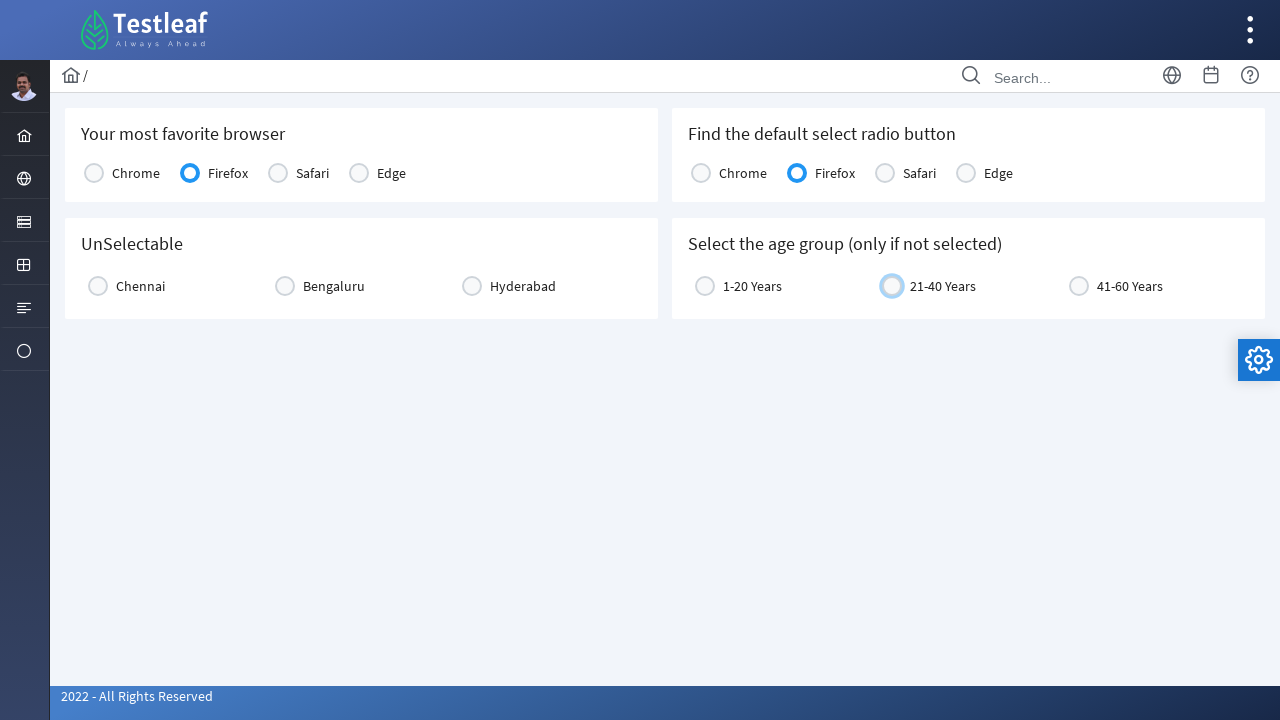